Tests checkbox functionality by clicking on checkboxes link and toggling all checkboxes on the page

Starting URL: https://the-internet.herokuapp.com/

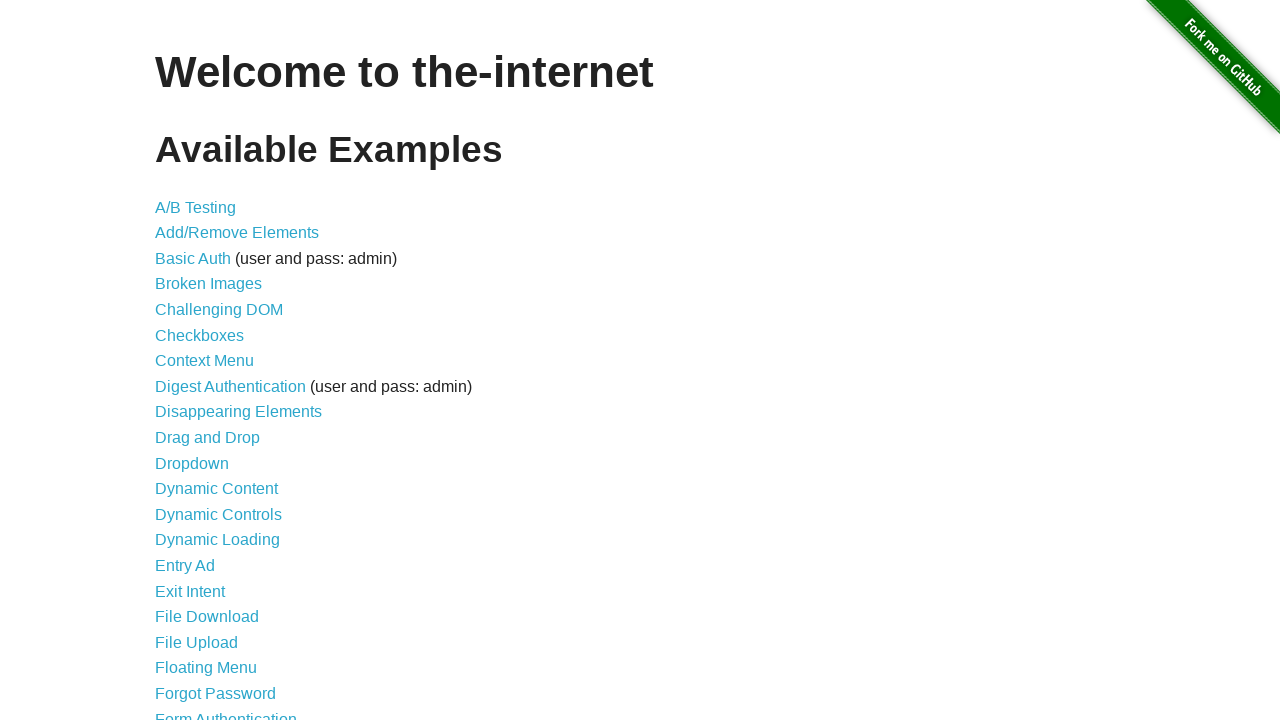

Clicked on Checkboxes link at (200, 335) on text=Checkboxes
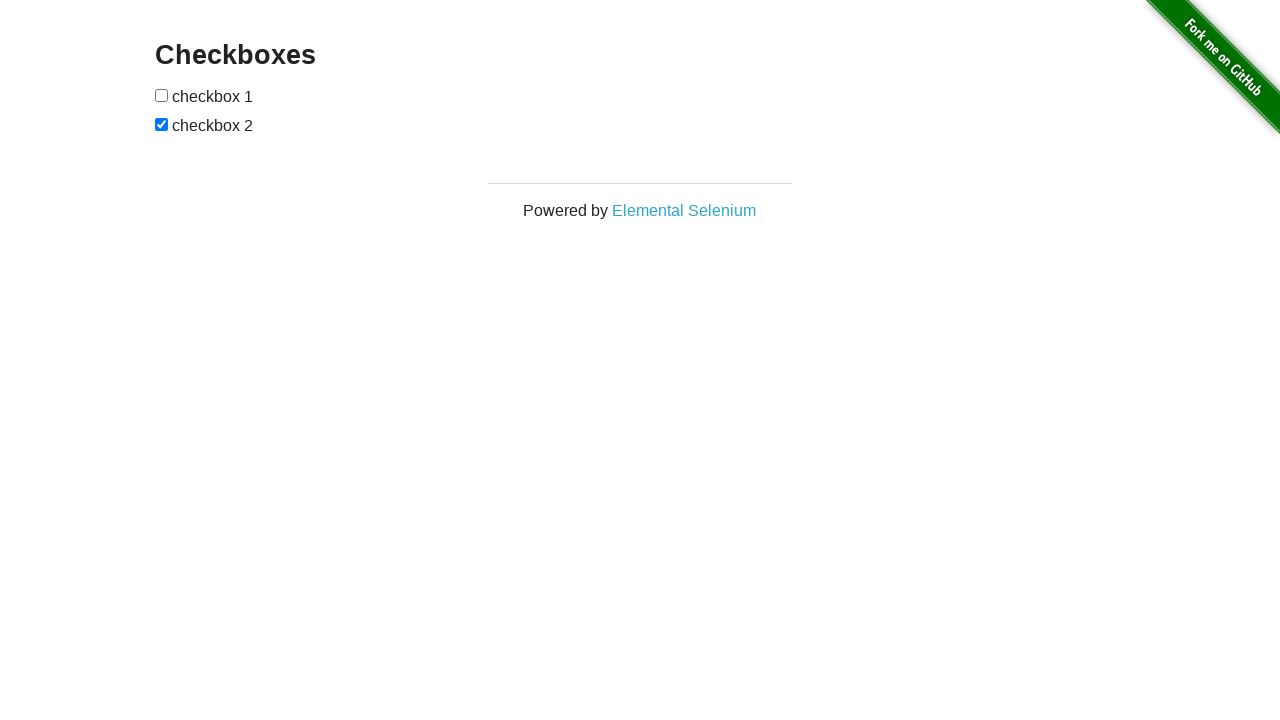

Toggled first checkbox at (162, 95) on input[type='checkbox']:nth-of-type(1)
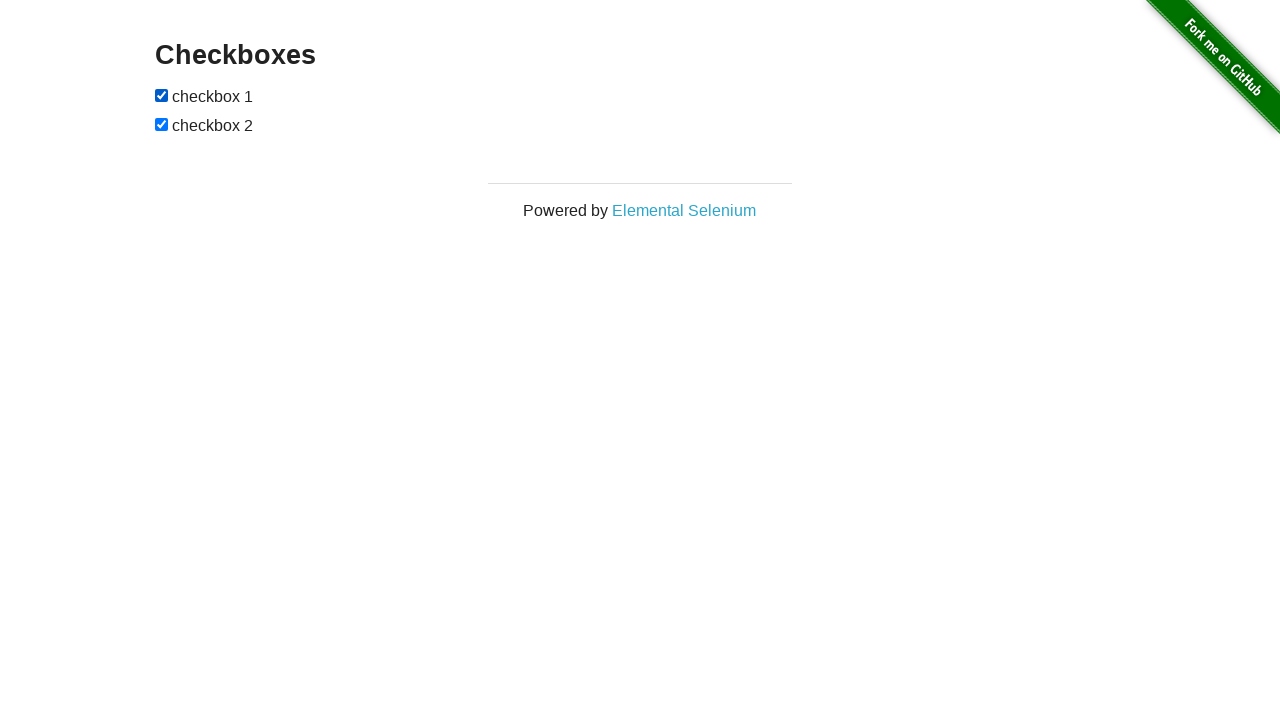

Toggled second checkbox at (162, 124) on input[type='checkbox']:nth-of-type(2)
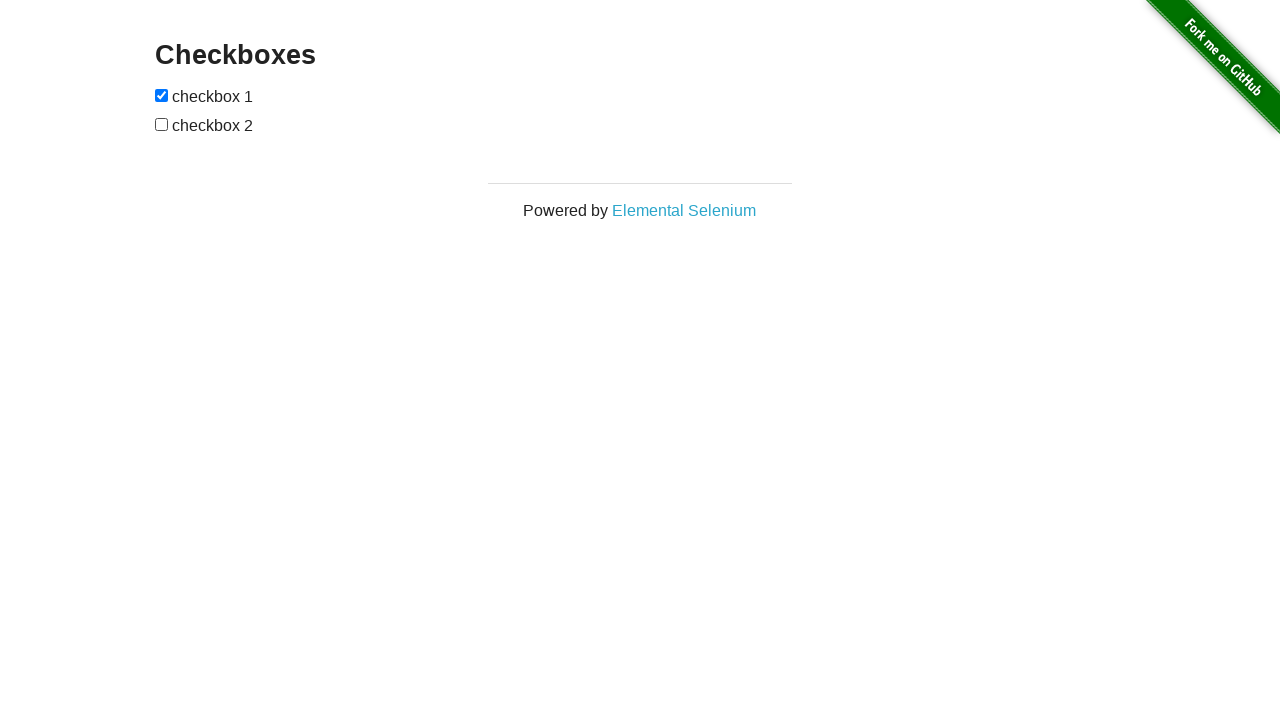

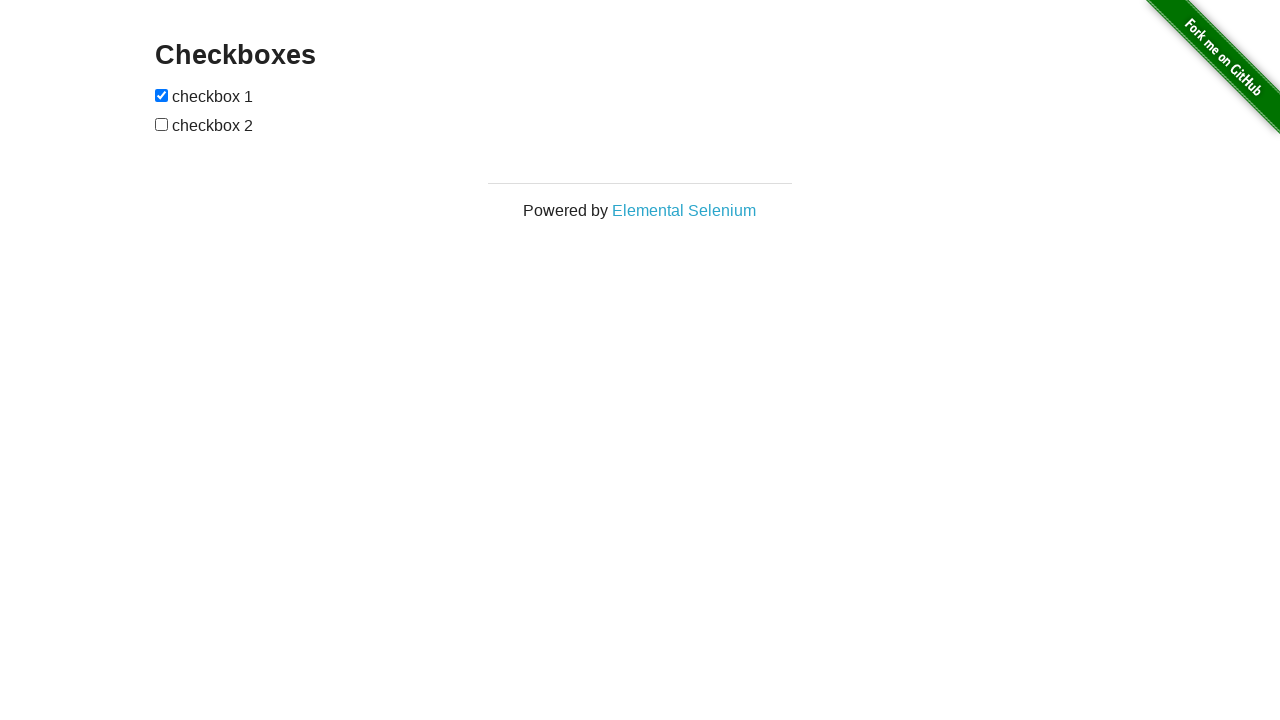